Navigates to Playwright Python documentation, interacts with the navigation element, opens the search bar, and fills in a search query.

Starting URL: https://playwright.dev/python/docs/intro

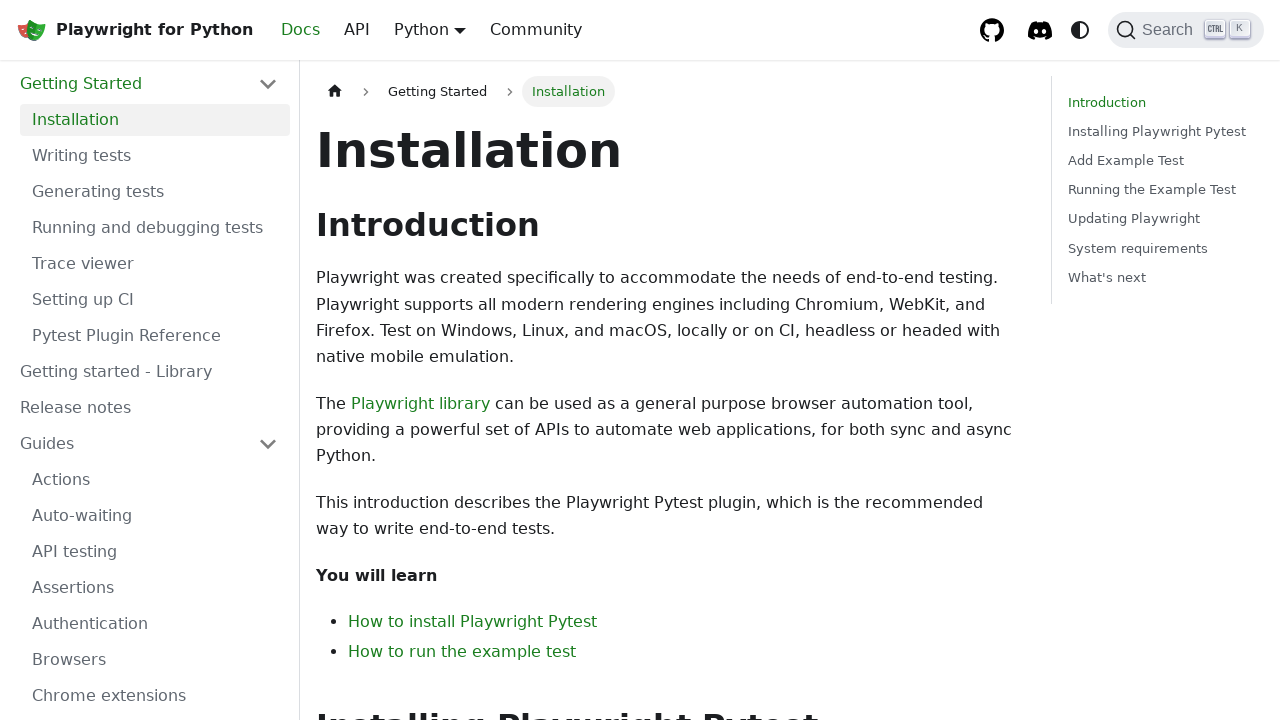

Page loaded and DOM content is ready
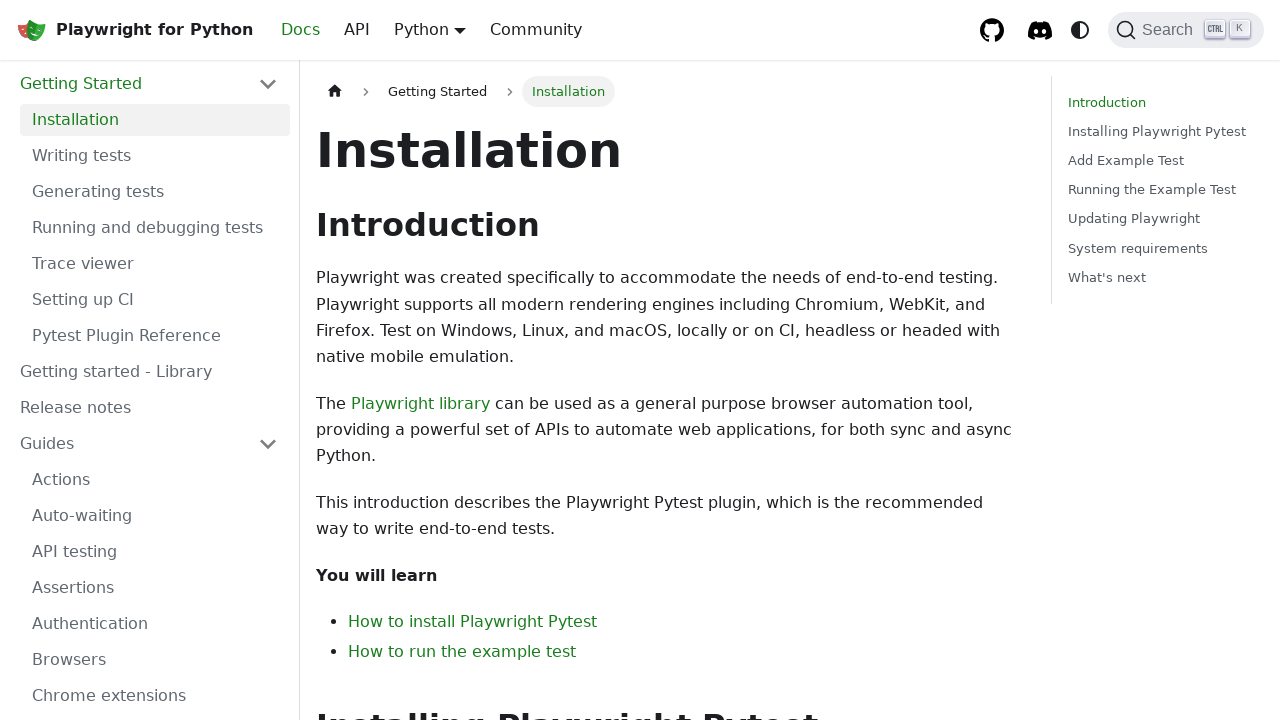

Navigation element is visible and ready
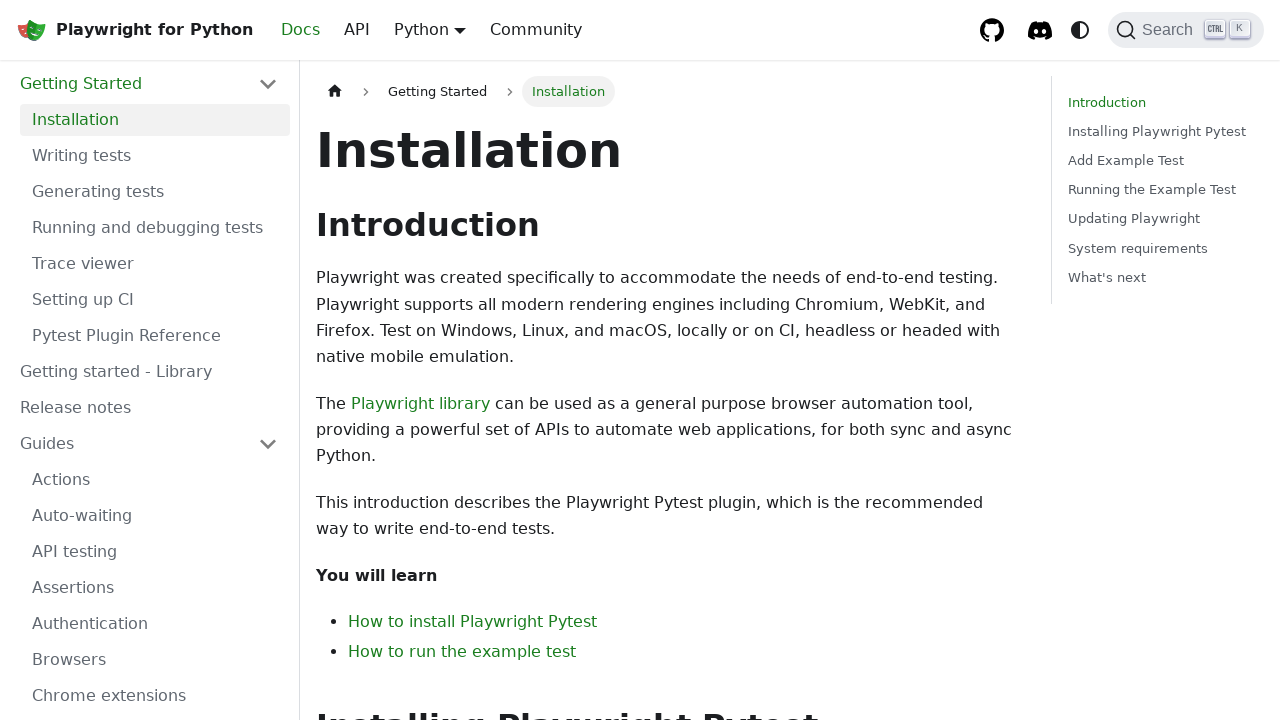

Clicked on the search bar button at (1186, 30) on #__docusaurus > nav > div.navbar__inner > div.navbar__items.navbar__items--right
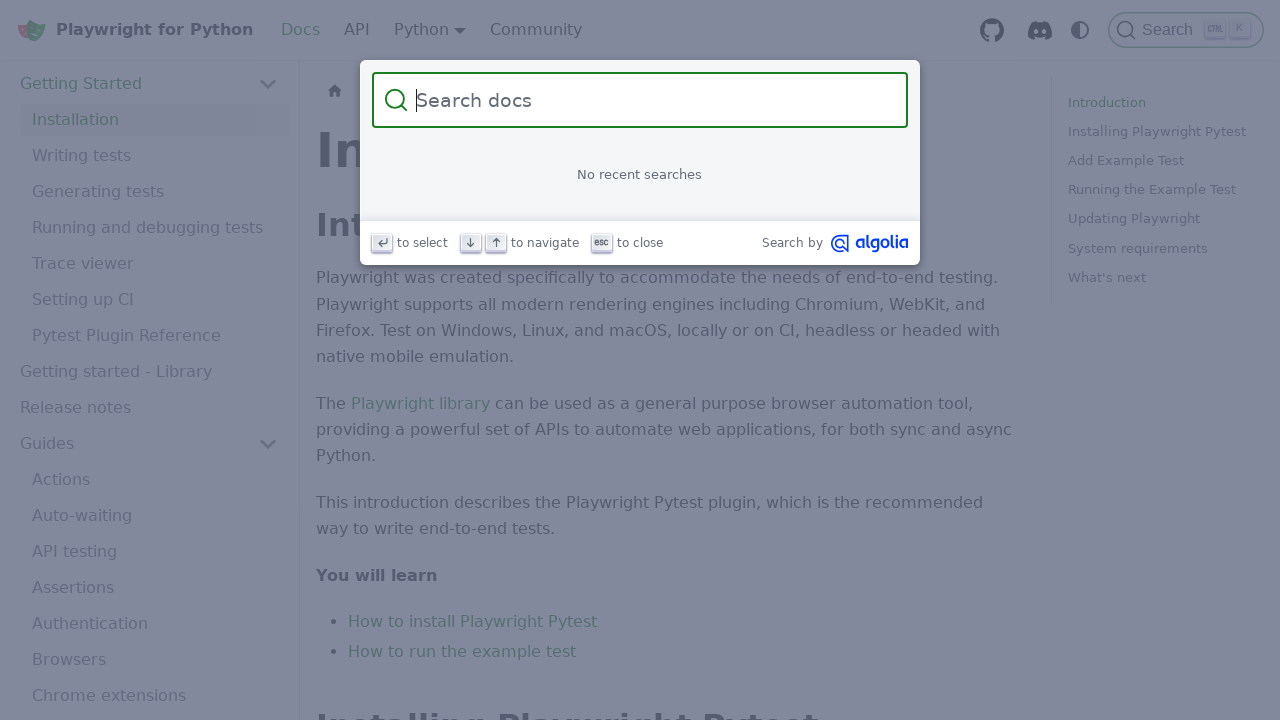

Search input field appeared and is ready
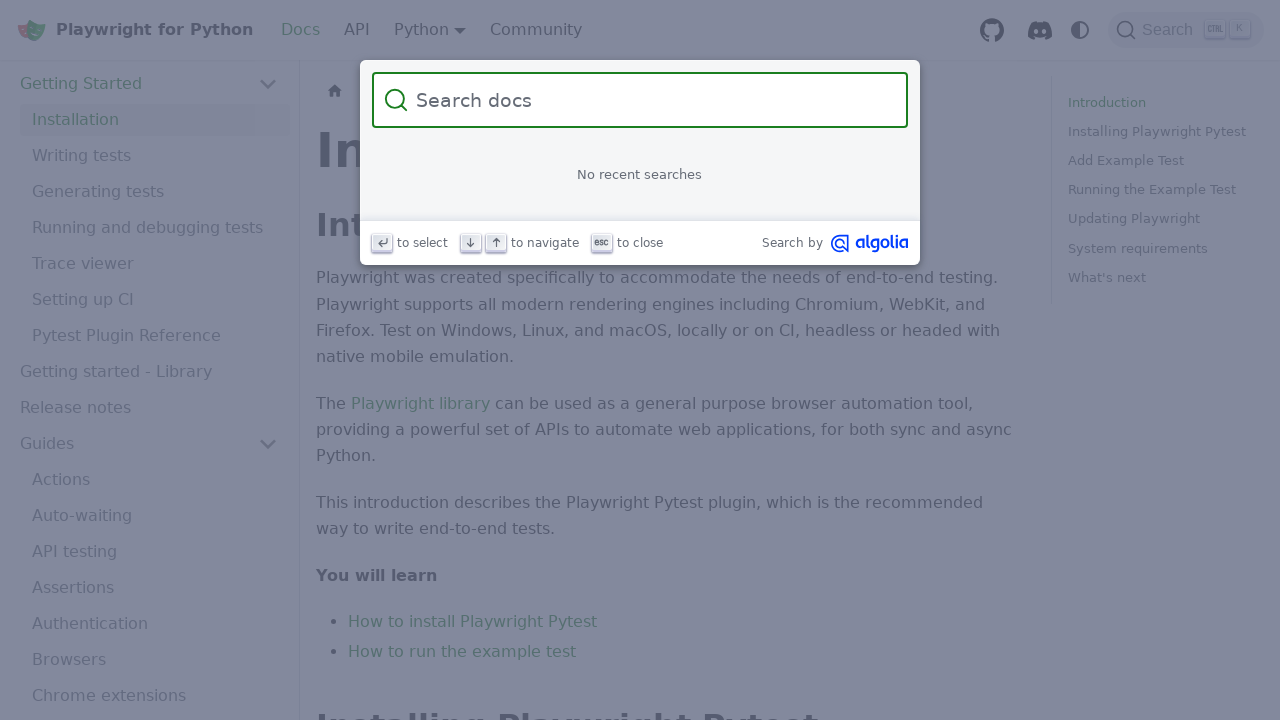

Filled search field with 'Getting Started' on #docsearch-input
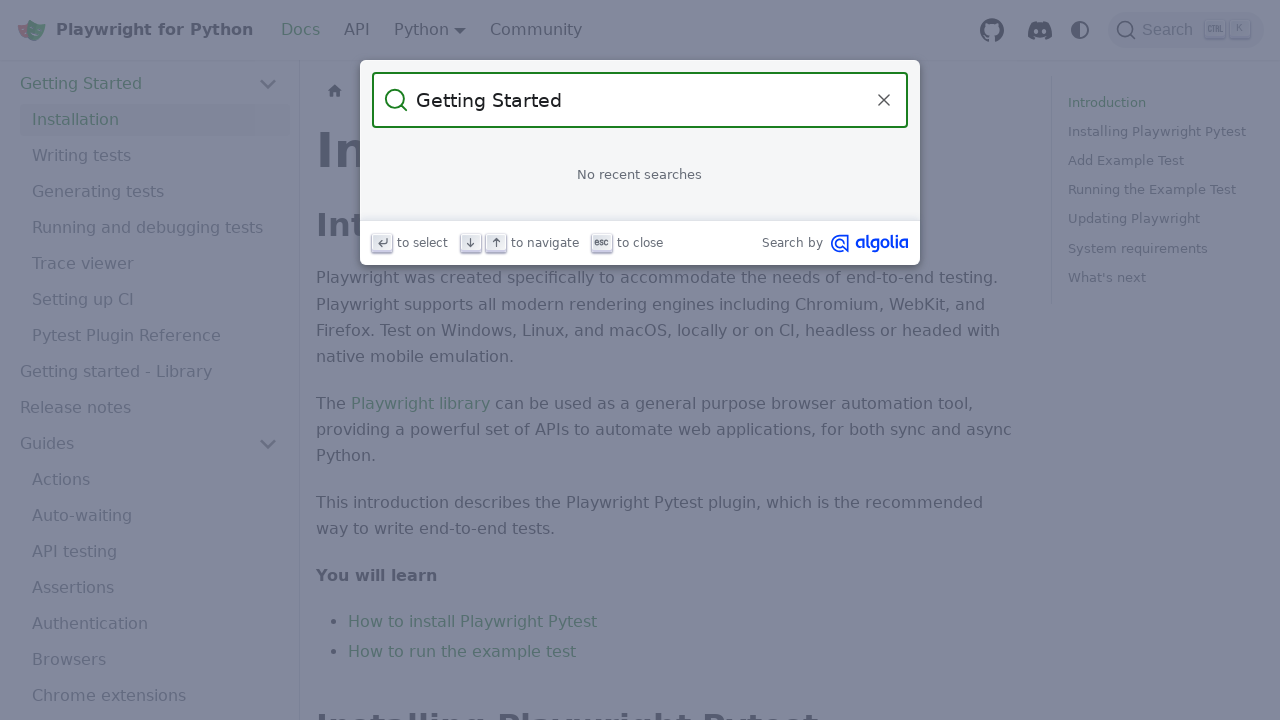

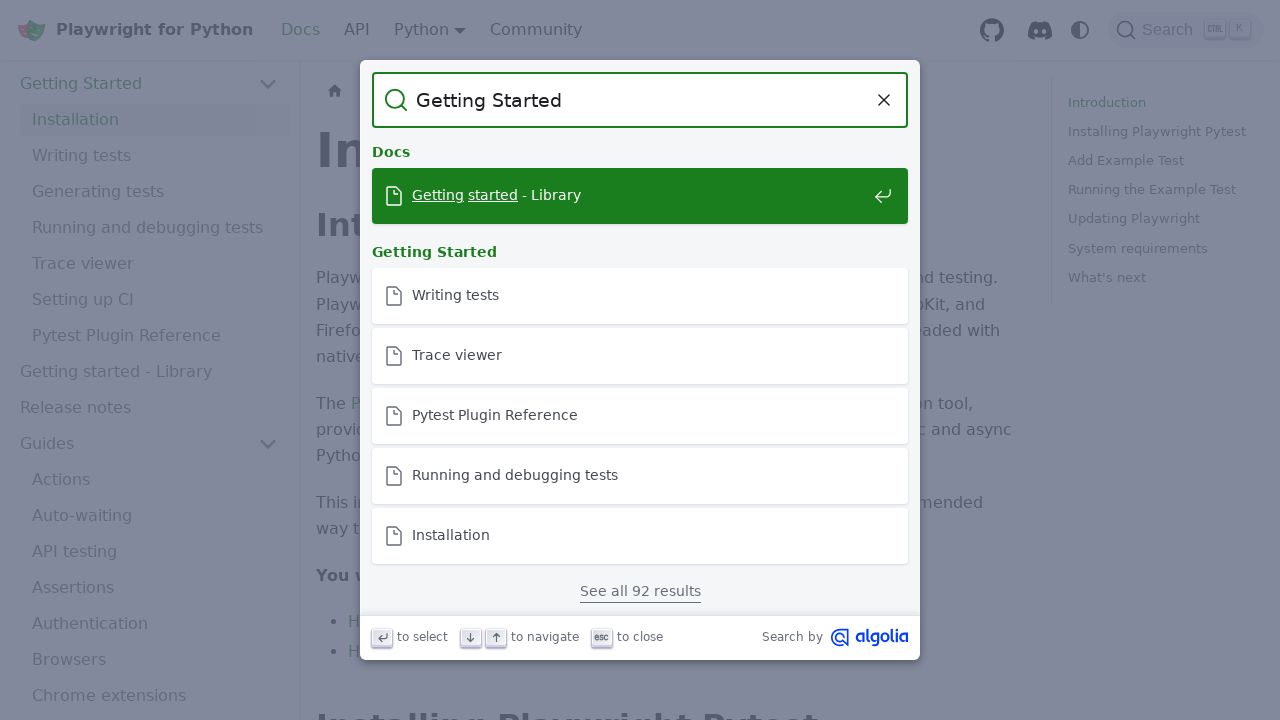